Opens a new browser window/tab, navigates to a different URL in the new window, then closes it

Starting URL: http://the-internet.herokuapp.com/javascript_alerts

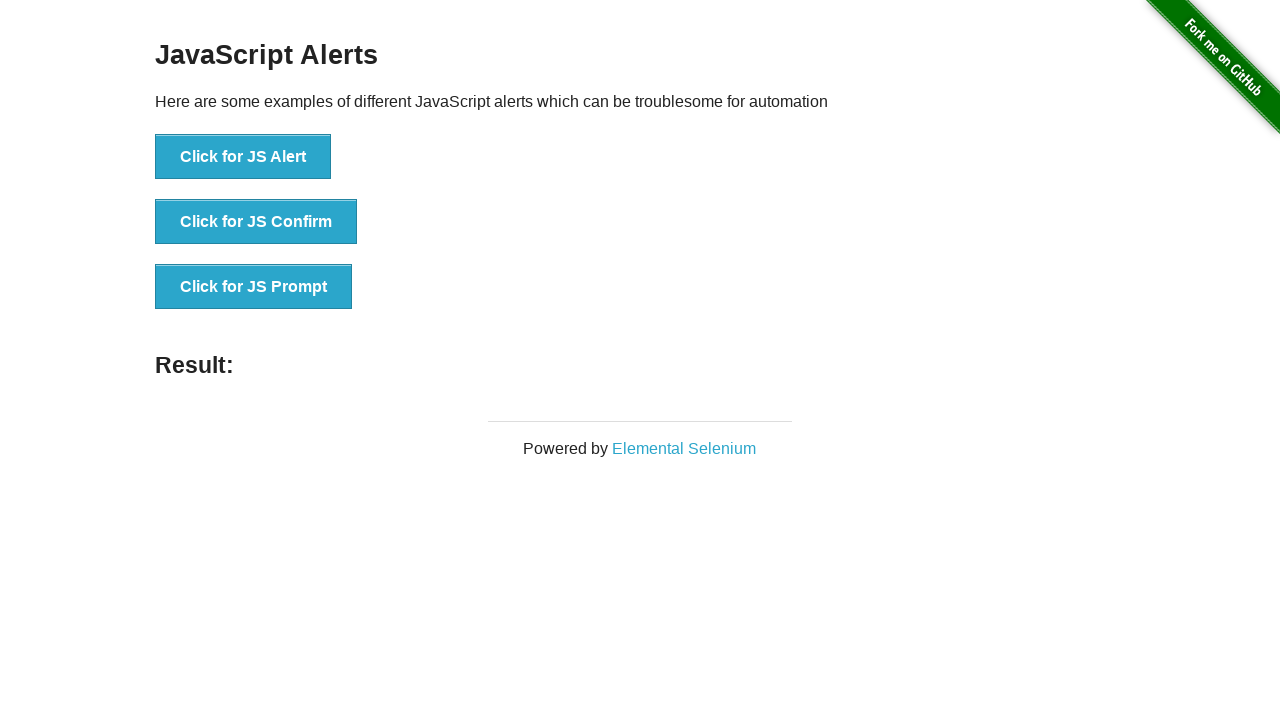

Opened a new browser tab/window
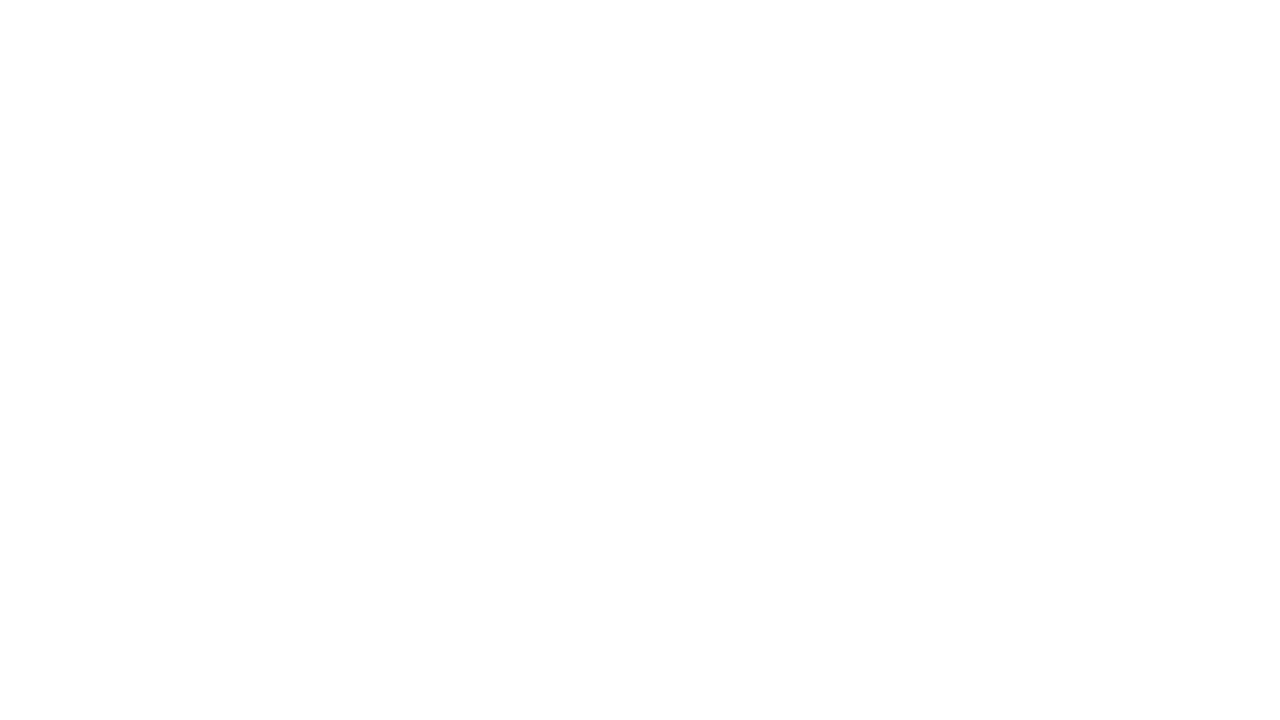

Navigated to W3Schools SQL page in new tab
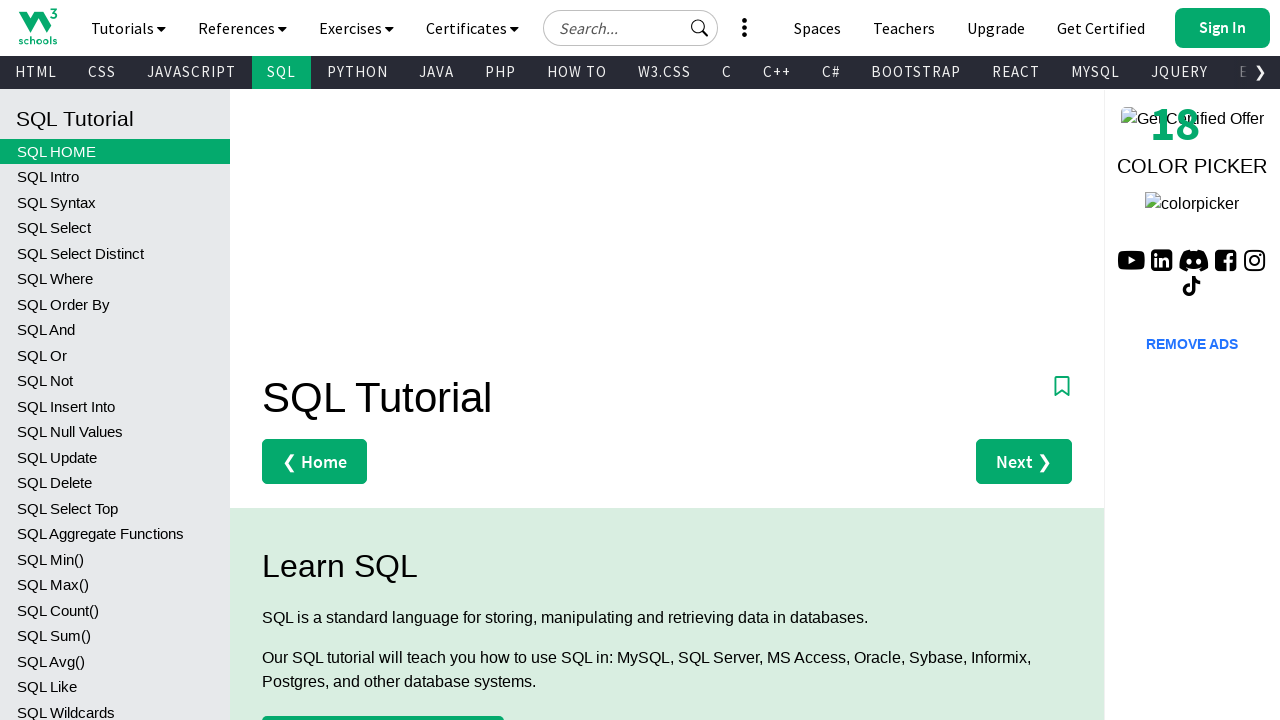

Closed the new browser tab
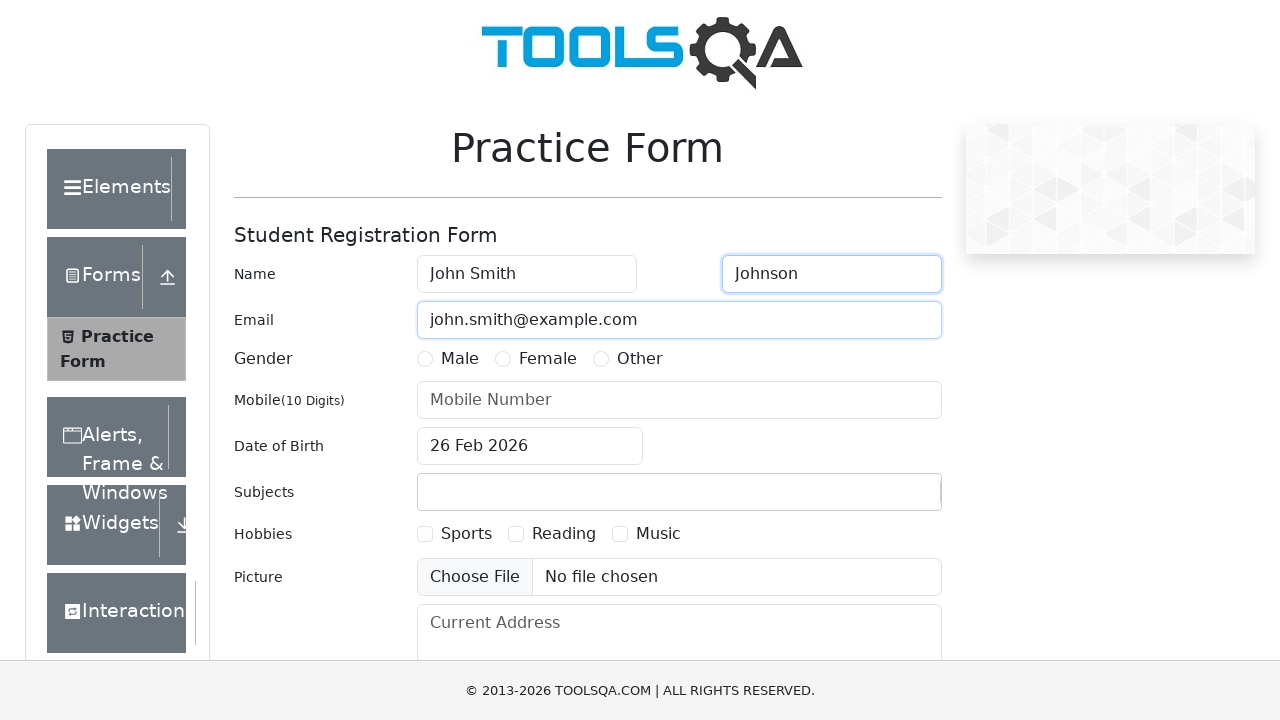

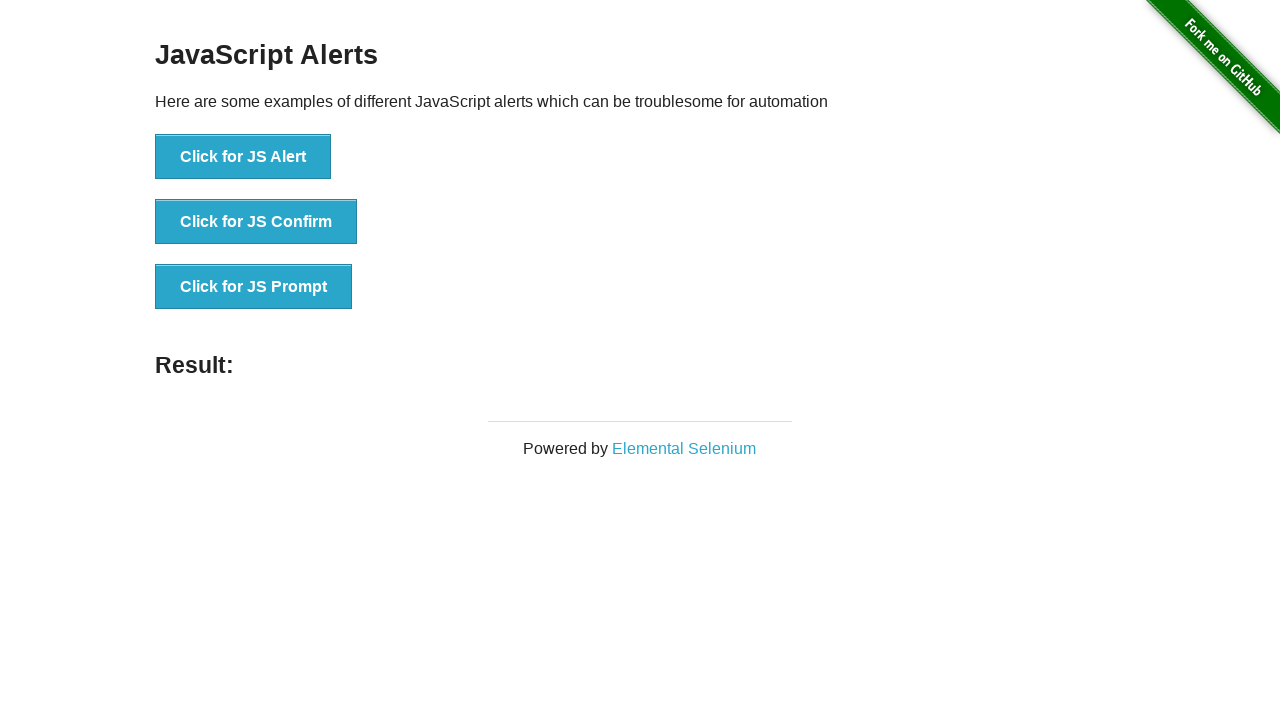